Tests form filling functionality on a practice automation form by entering personal details including name, email, gender selection, phone number, subjects, and hobby checkboxes.

Starting URL: https://demoqa.com/automation-practice-form

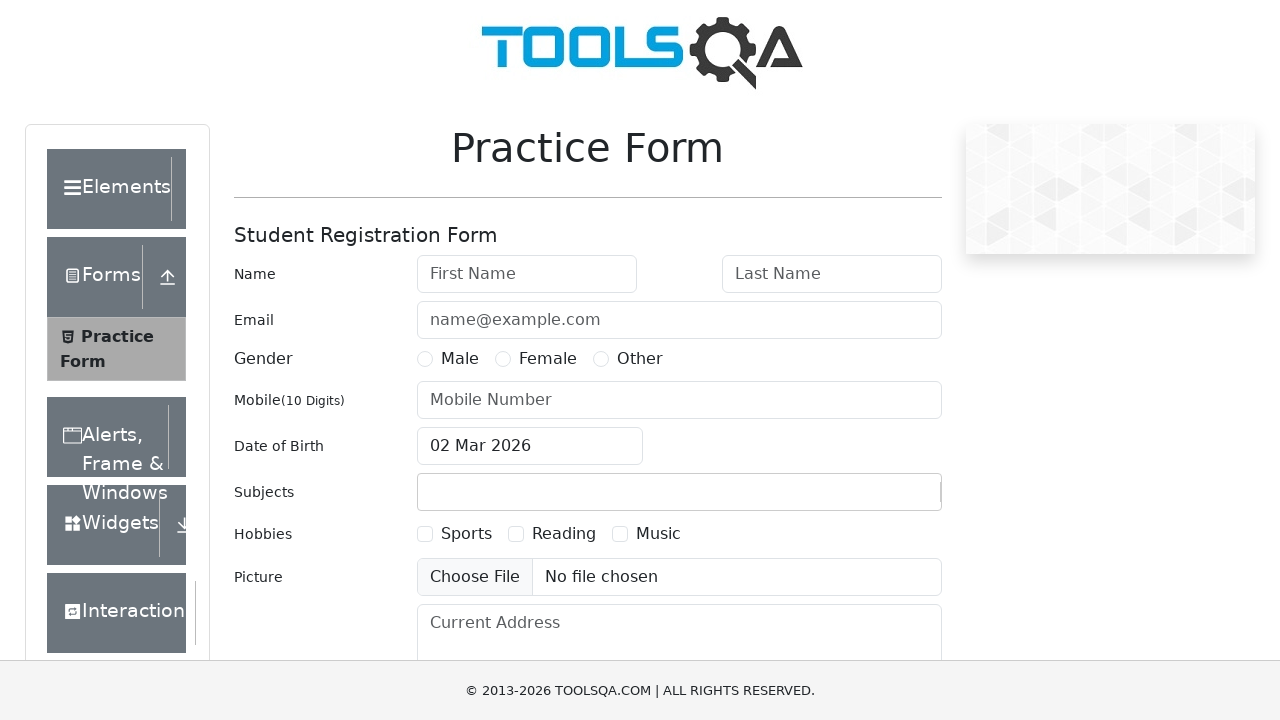

Filled first name field with 'Ashutosh' on #firstName
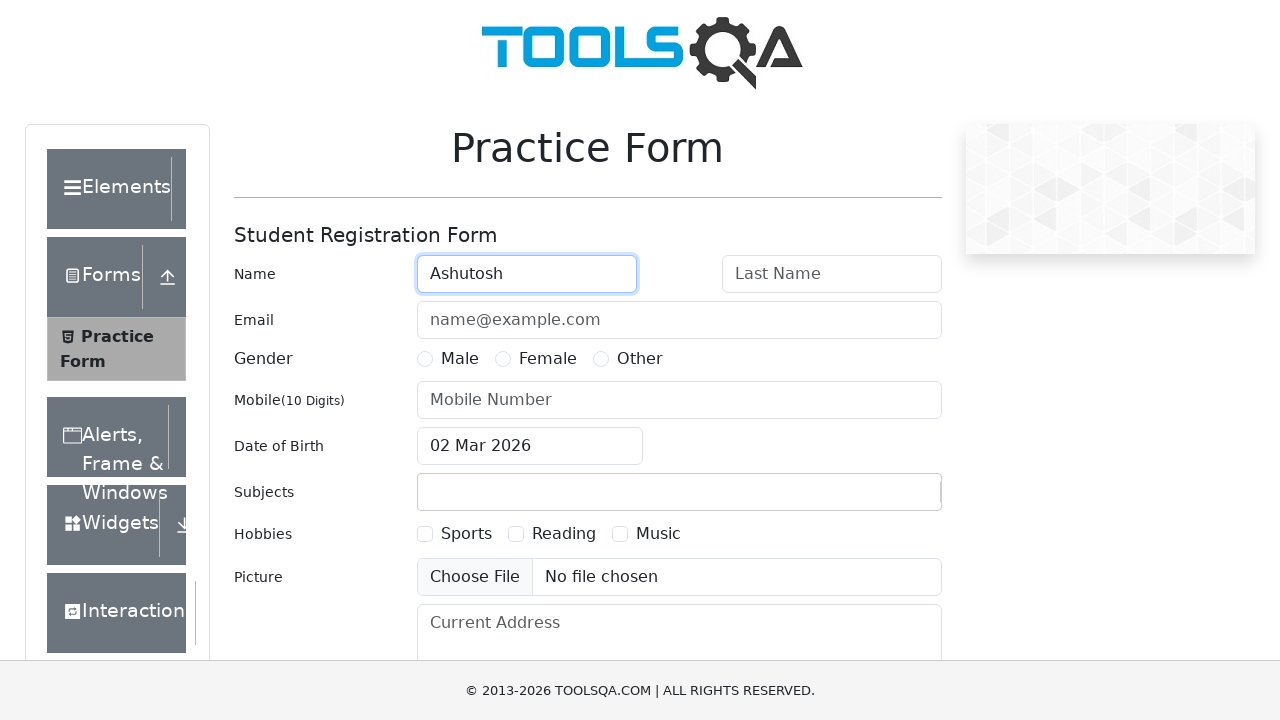

Filled last name field with 'Chandra' on #lastName
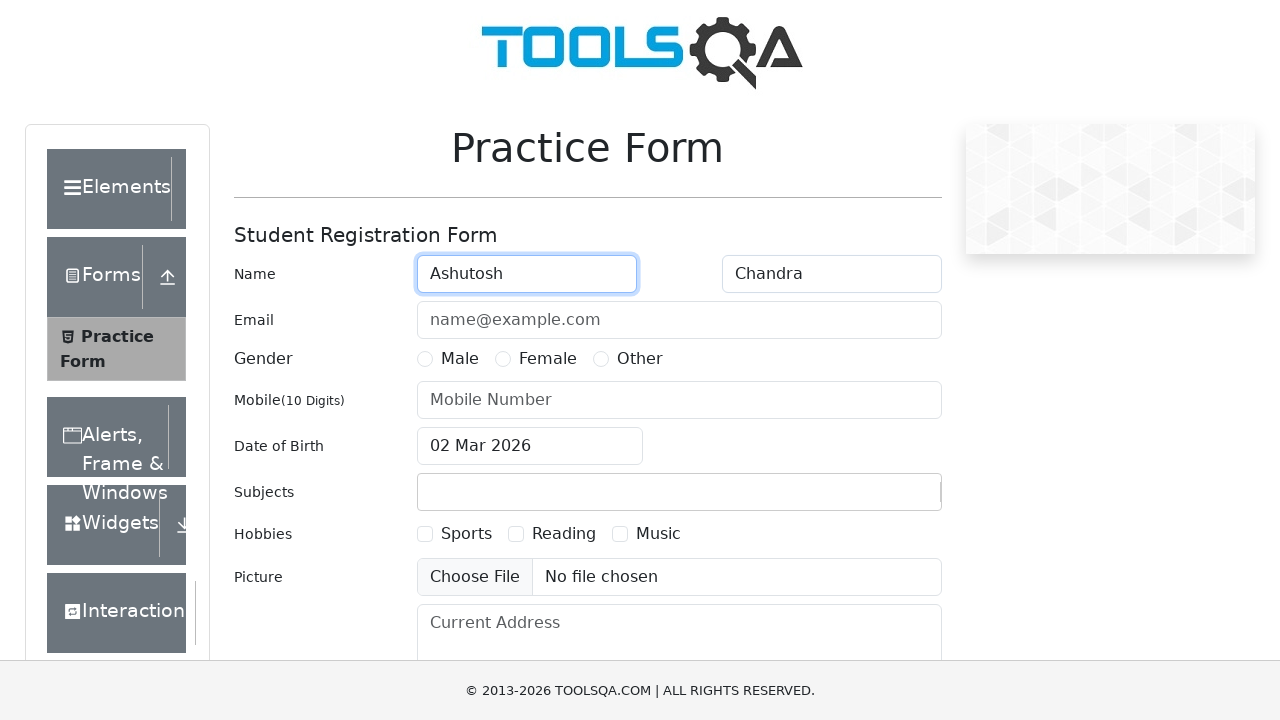

Filled email field with 'ashutoshchandra1523@gmail.com' on #userEmail
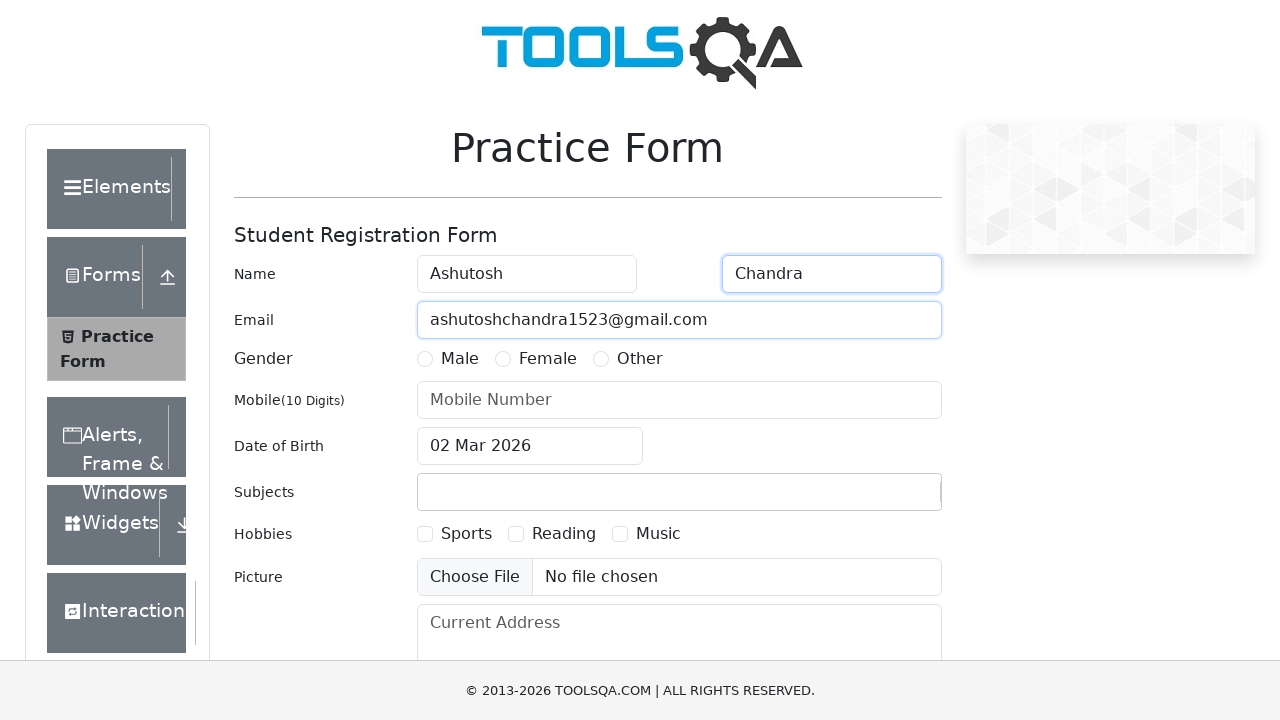

Selected gender radio button at (460, 359) on label[for='gender-radio-1']
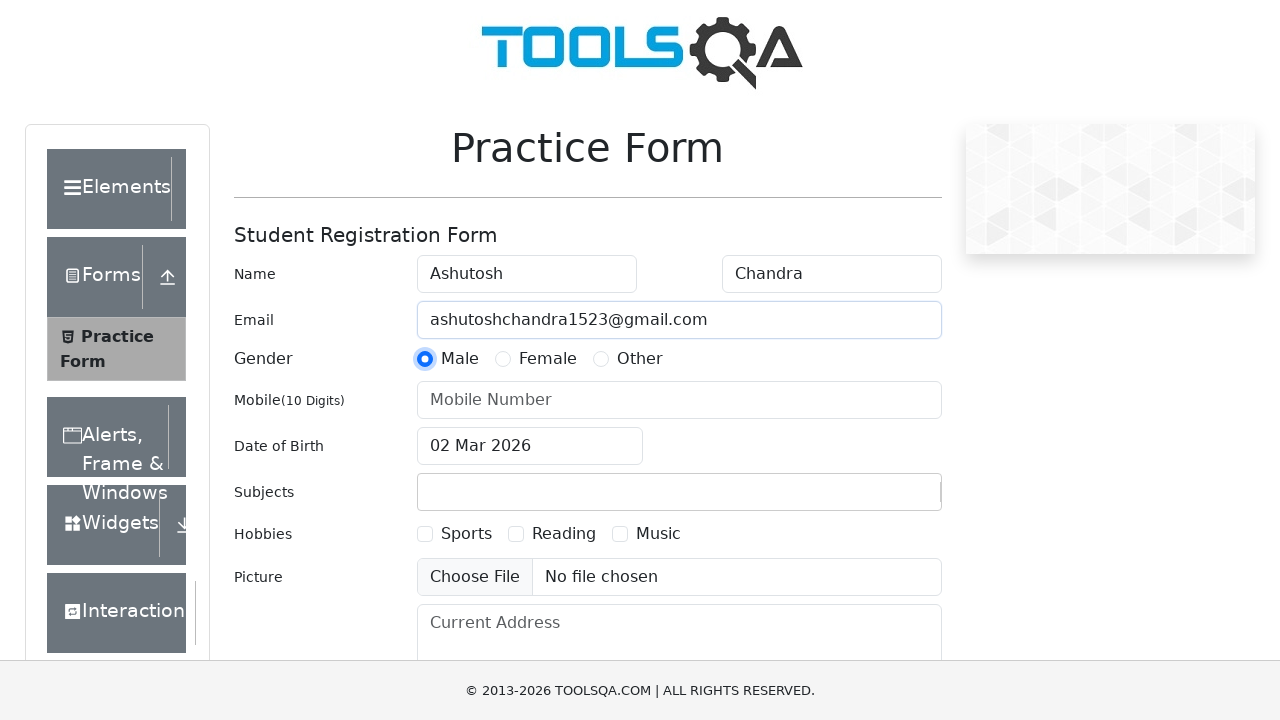

Filled mobile number field with '1234569870' on internal:attr=[placeholder="Mobile Number"i]
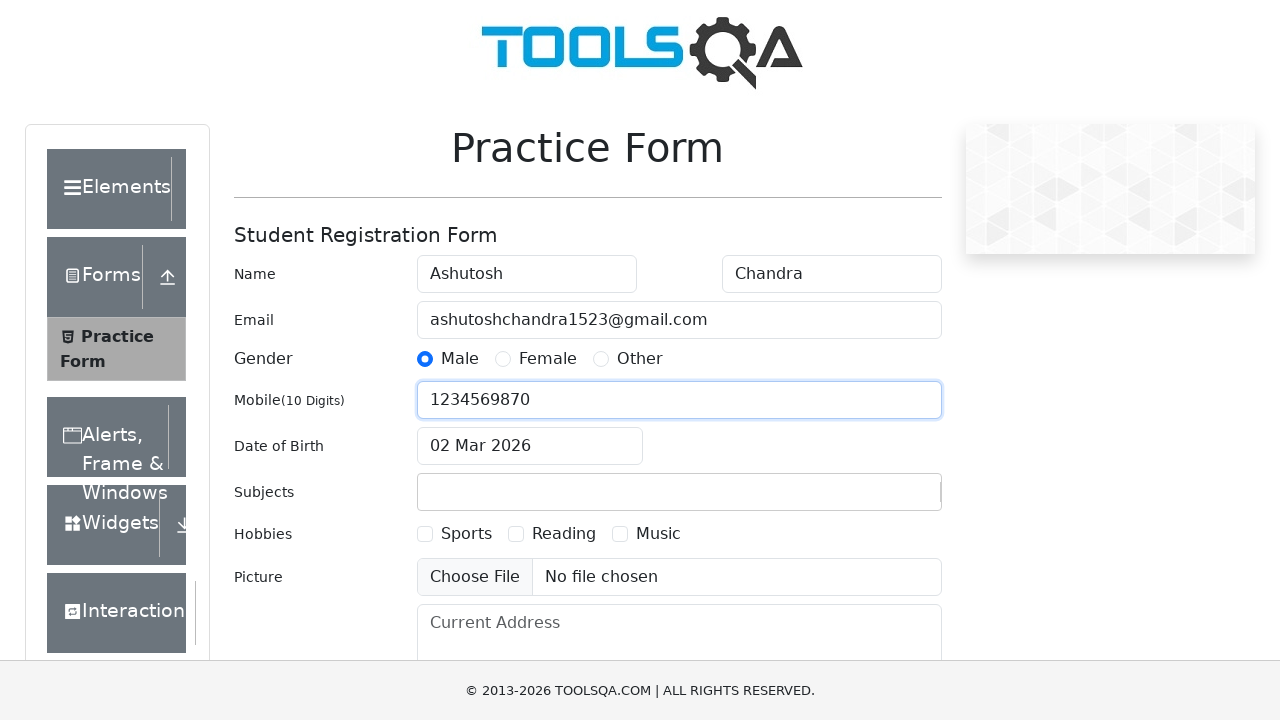

Filled subjects field with 'SST' on xpath=//input[@id='subjectsInput']
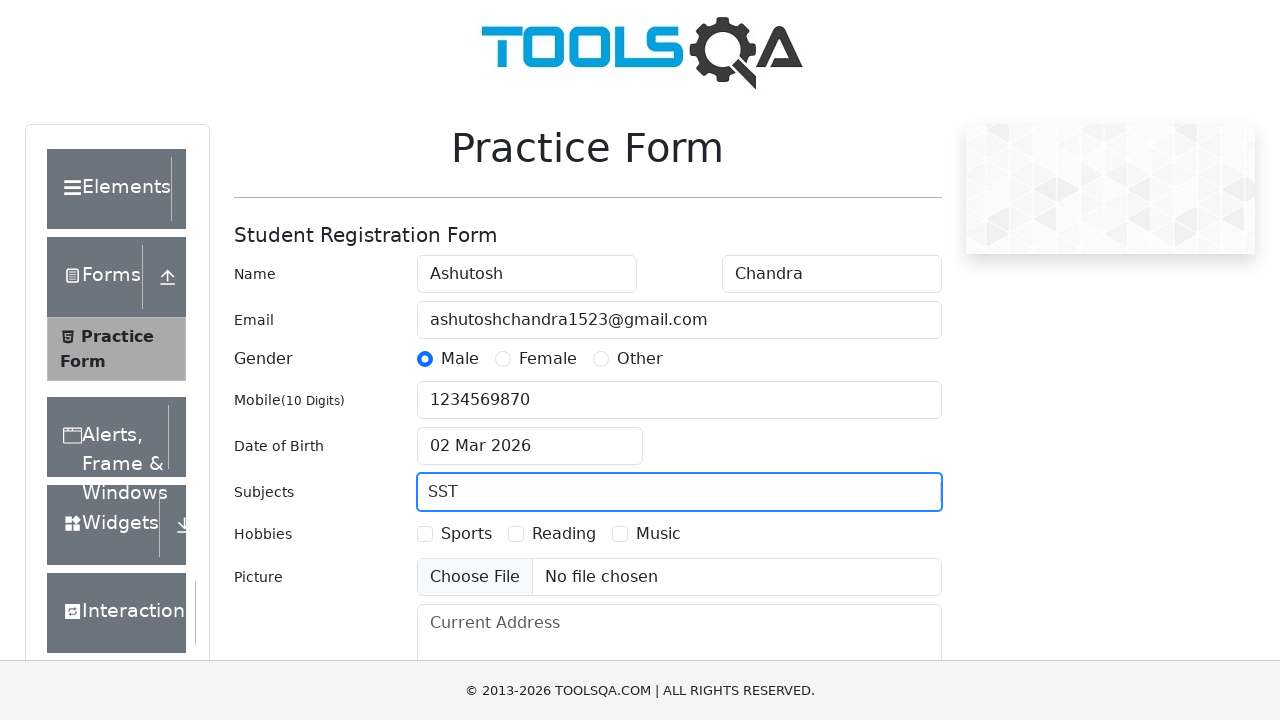

Selected hobbies checkbox at (466, 534) on label[for='hobbies-checkbox-1']
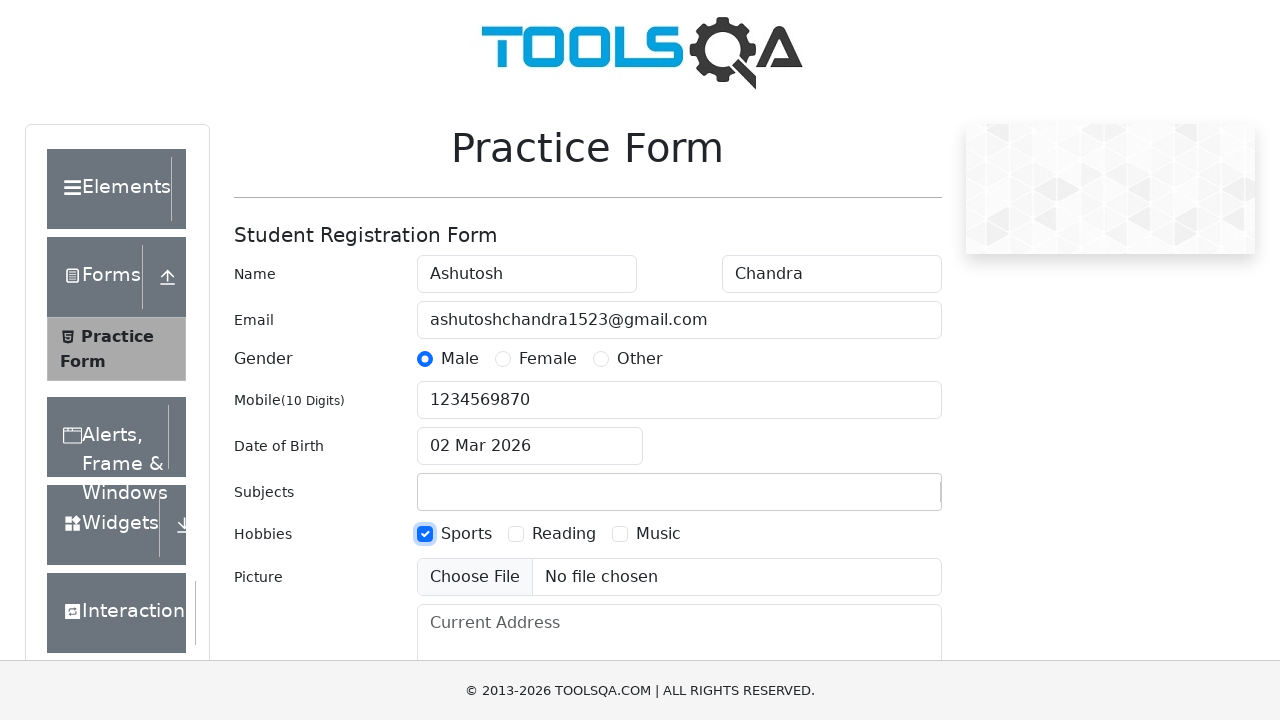

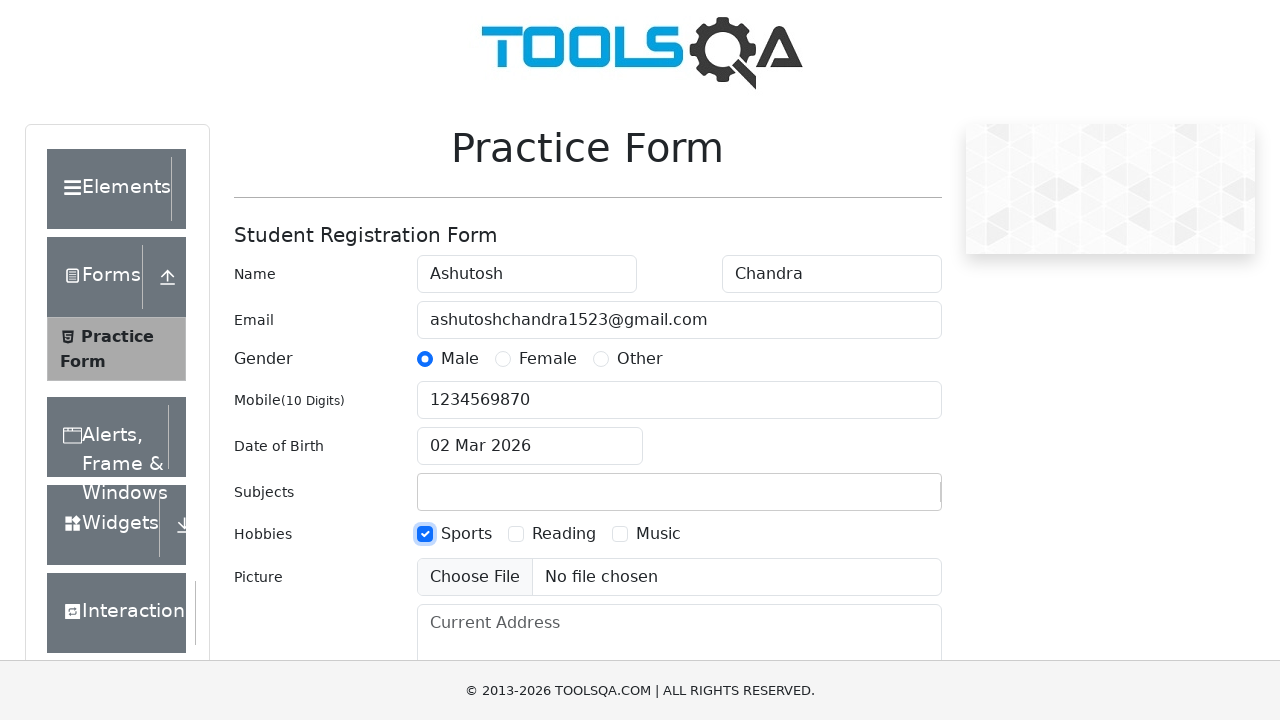